Tests navigation to the Java language documentation by clicking Get started, hovering over Node.js dropdown, and selecting Java

Starting URL: https://playwright.dev/

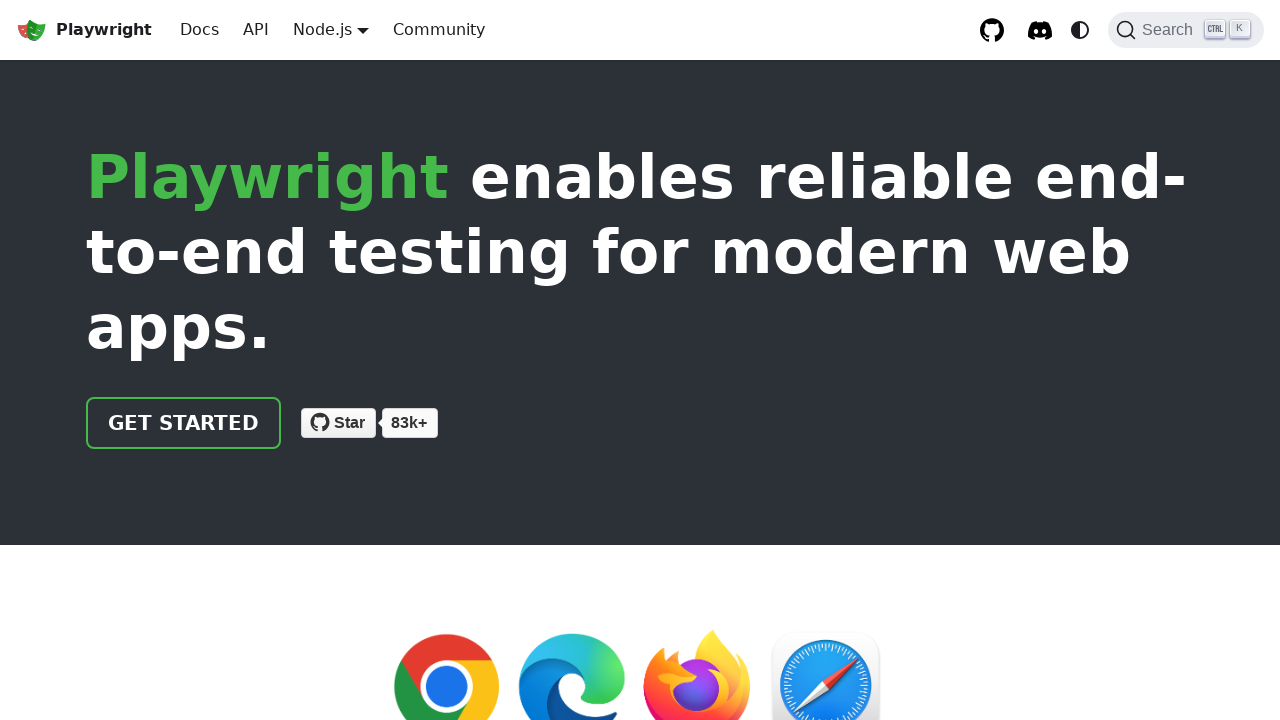

Clicked 'Get started' link at (184, 423) on internal:role=link[name="Get started"i]
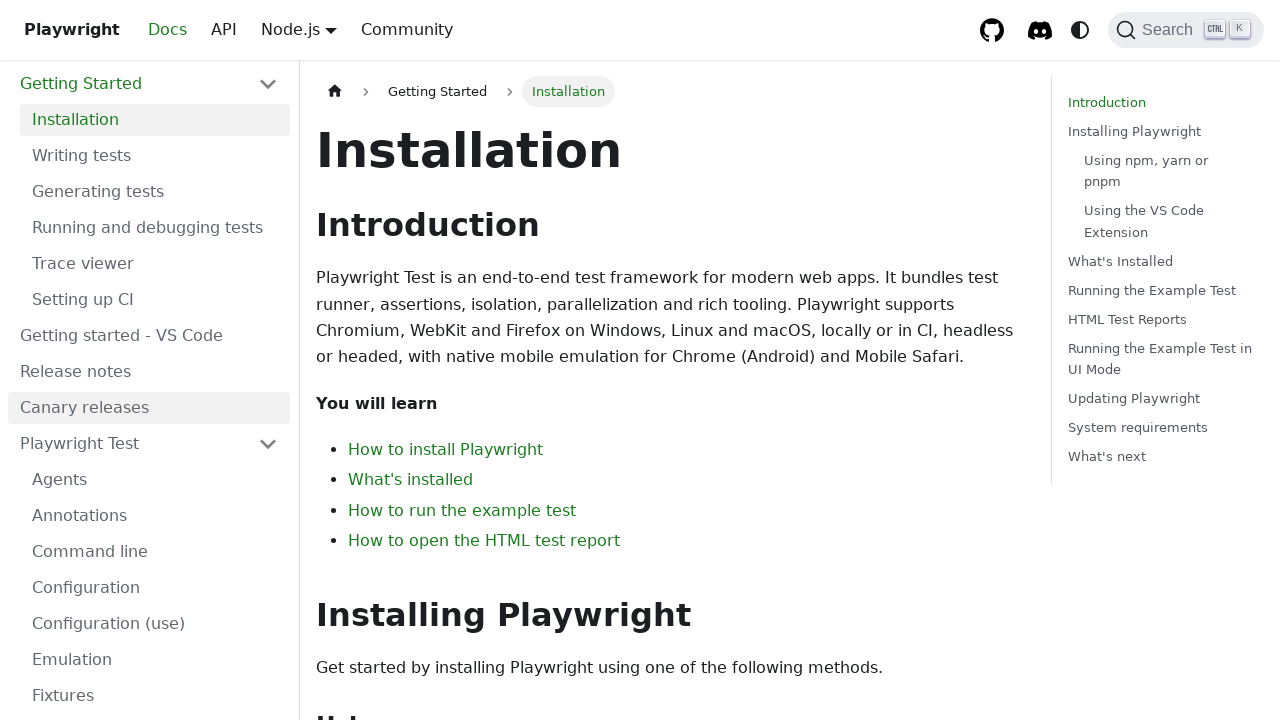

Navigated to intro page
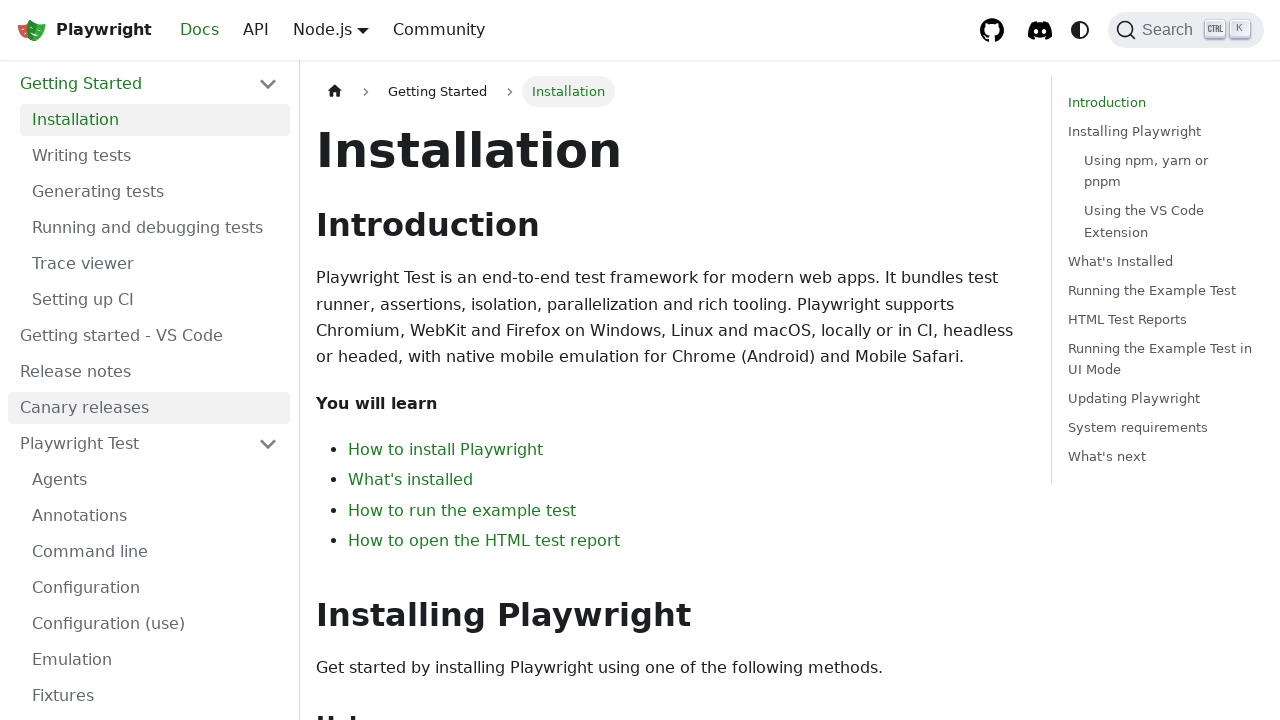

Hovered over Node.js dropdown in navigation menu at (322, 29) on a.navbar__link:has-text('Node.js')
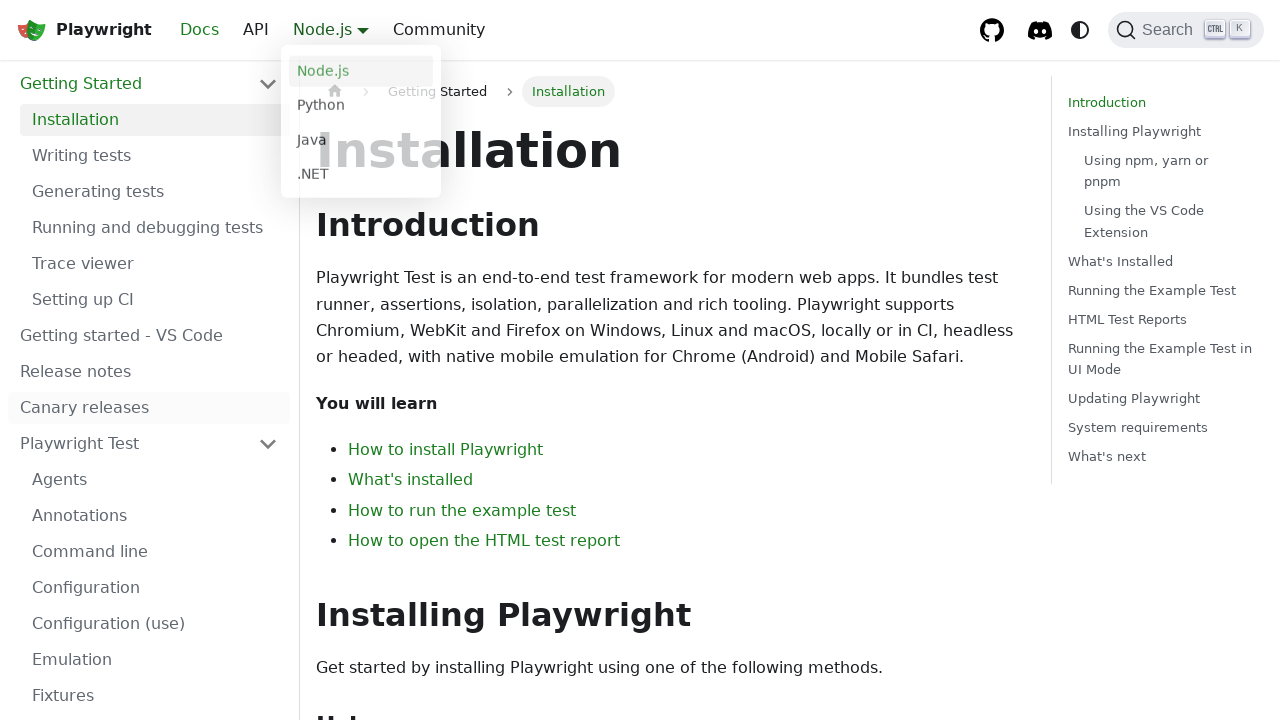

Selected Java from dropdown menu at (361, 142) on a.dropdown__link:has-text('Java')
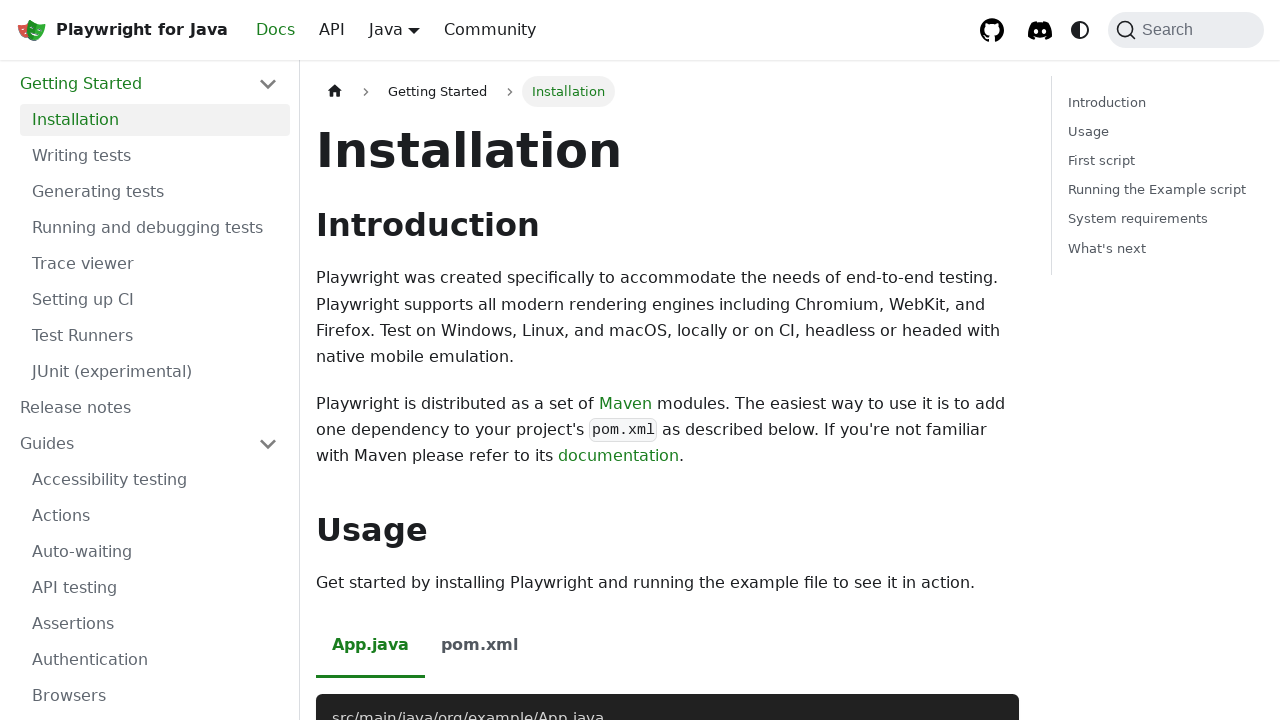

Java documentation page loaded
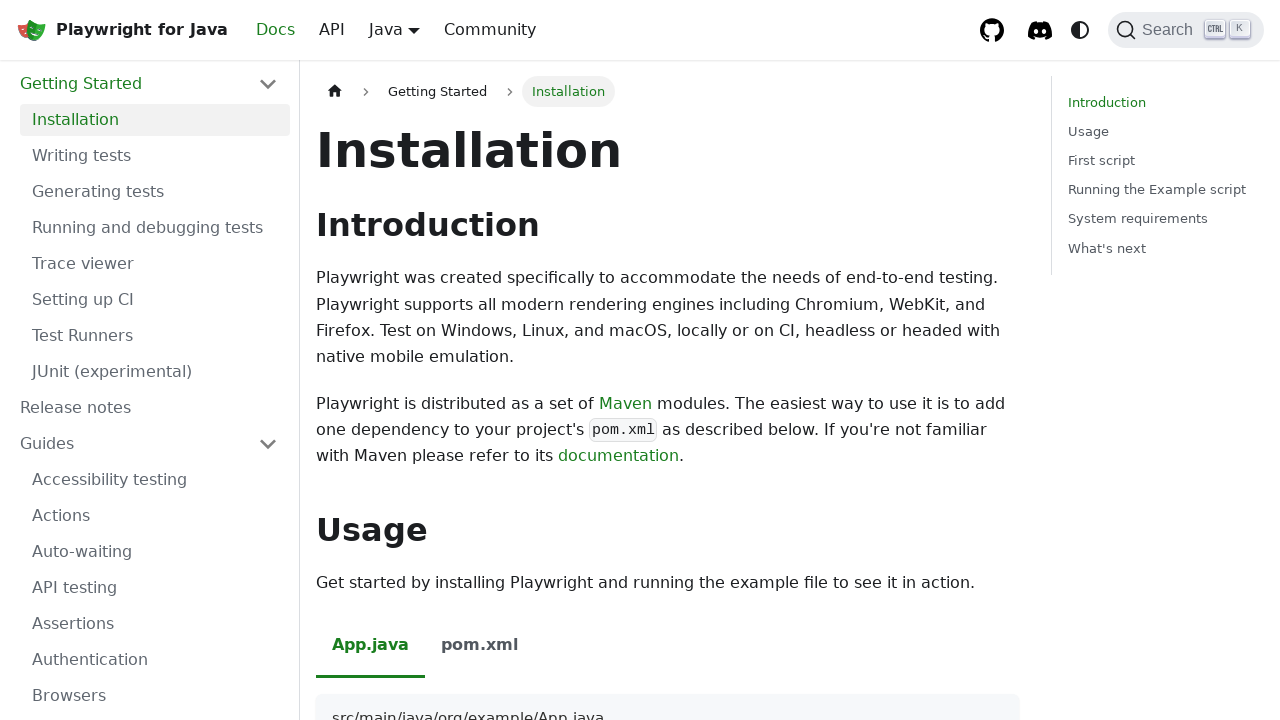

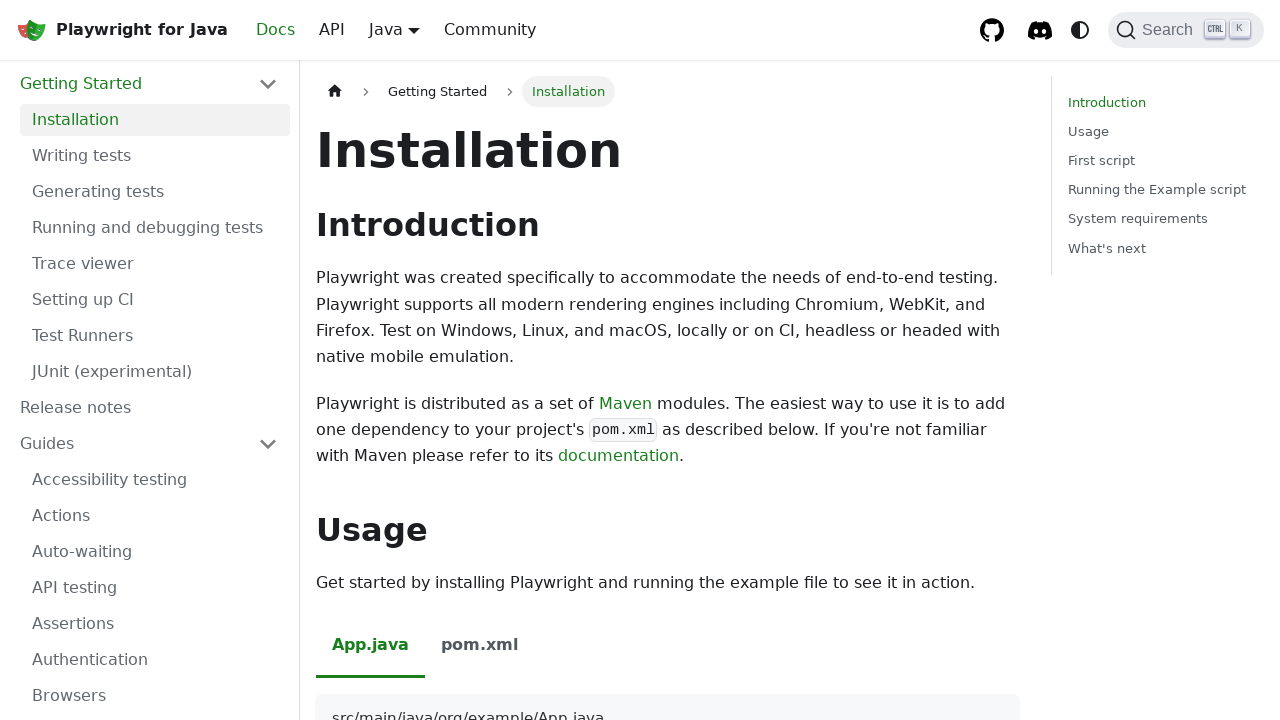